Tests the AngularJS documentation search by finding the search input field using ng-model attribute and entering a search query

Starting URL: https://docs.angularjs.org/api

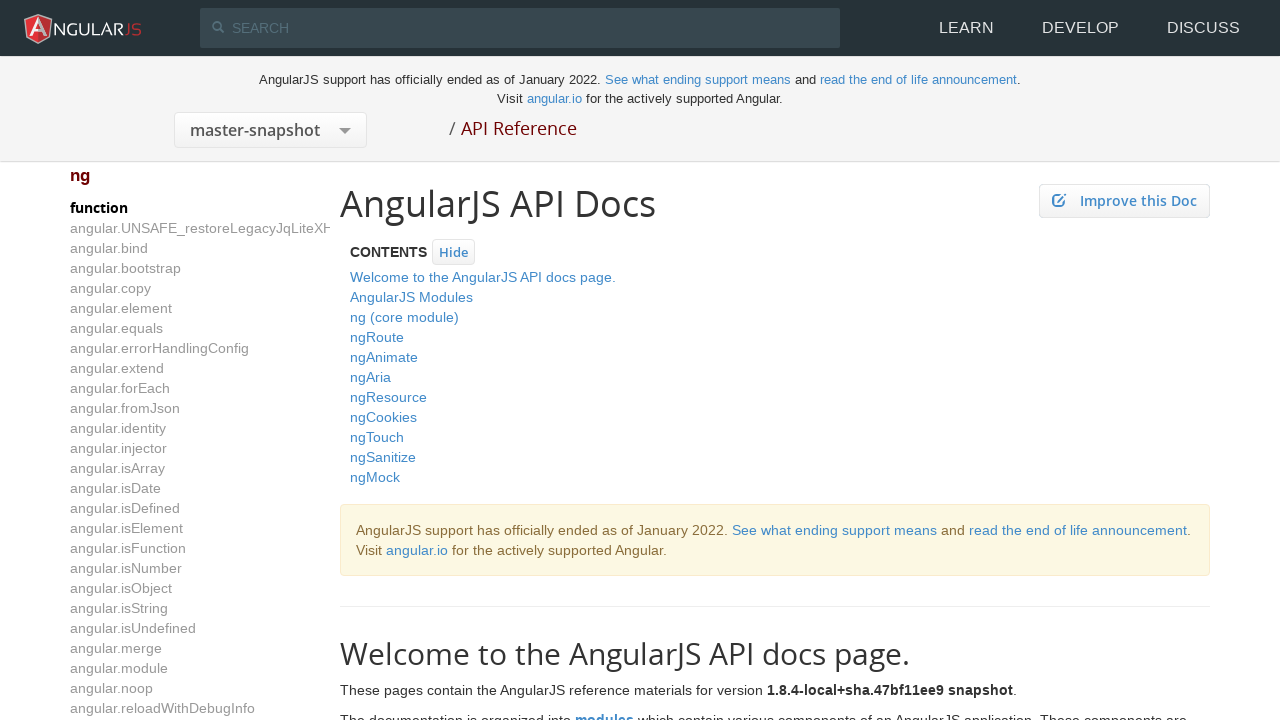

Cleared the AngularJS search input field using ng-model attribute on [ng-model='q']
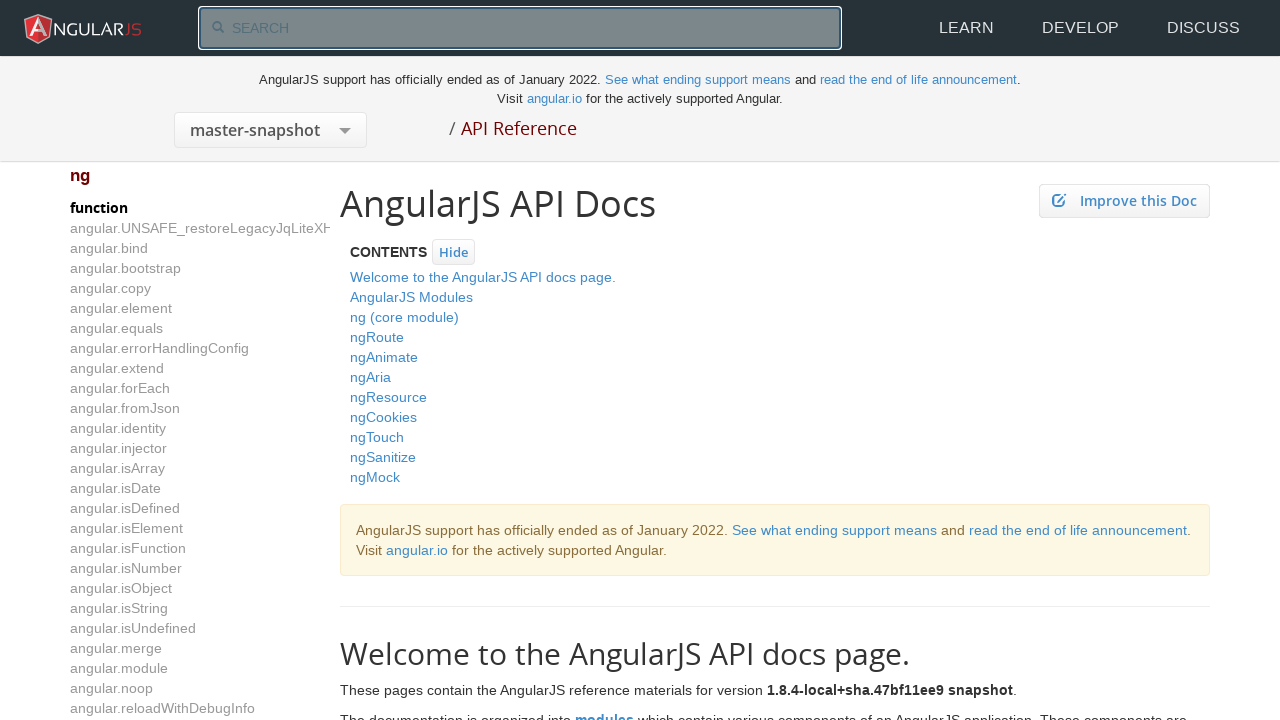

Entered search query 'Hello NgWebDriver' in the AngularJS documentation search field on [ng-model='q']
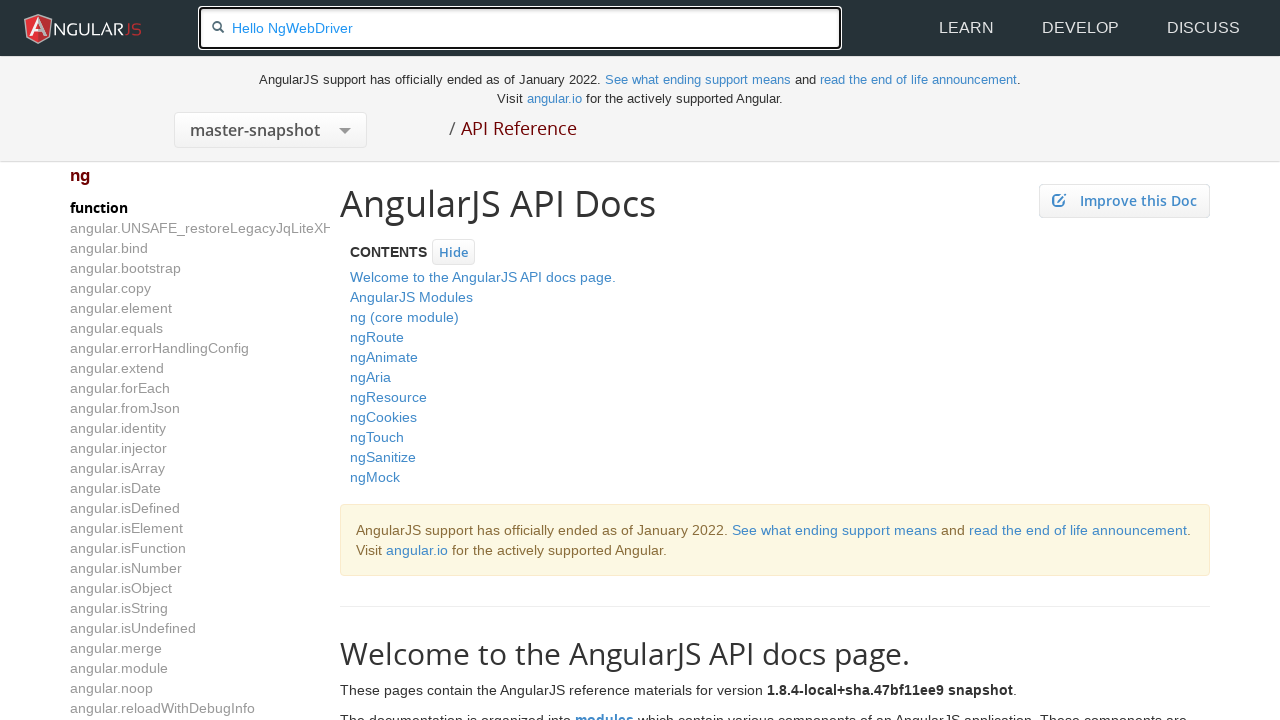

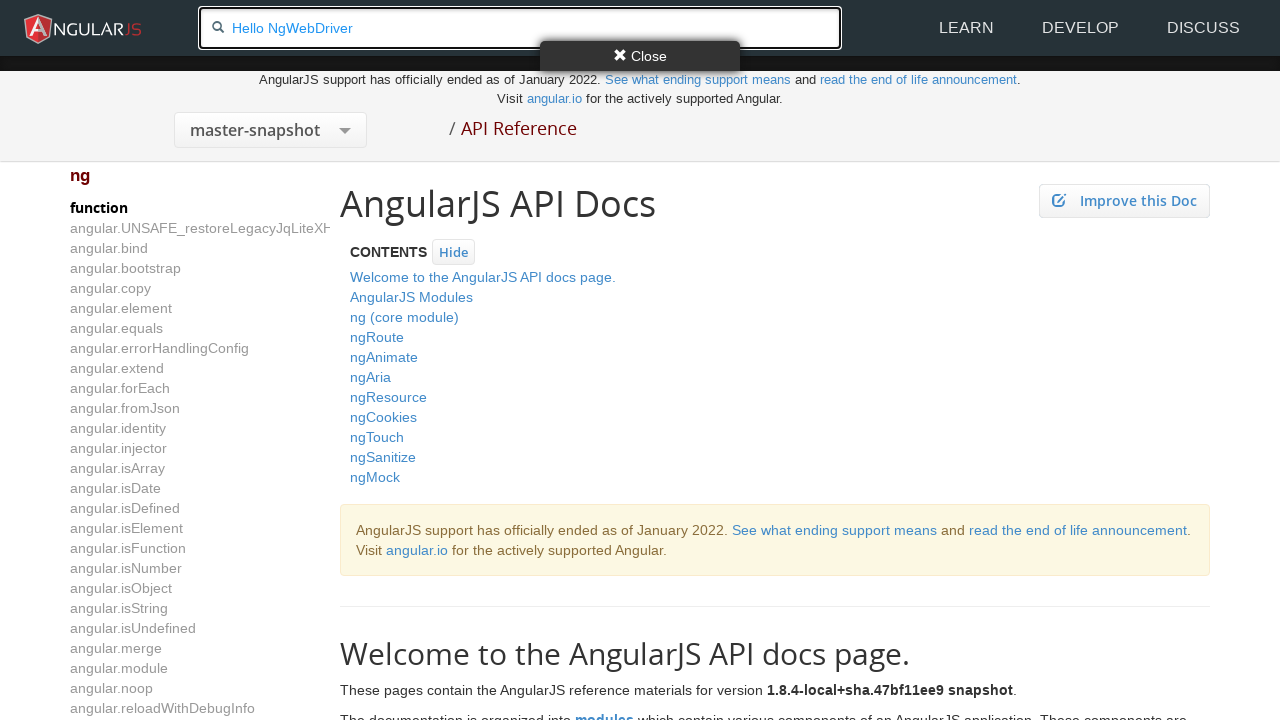